Tests flight search and selection on BlazeDemo by selecting departure city (San Diego) and destination city (London), searching for flights, and choosing a flight from the results.

Starting URL: https://blazedemo.com/

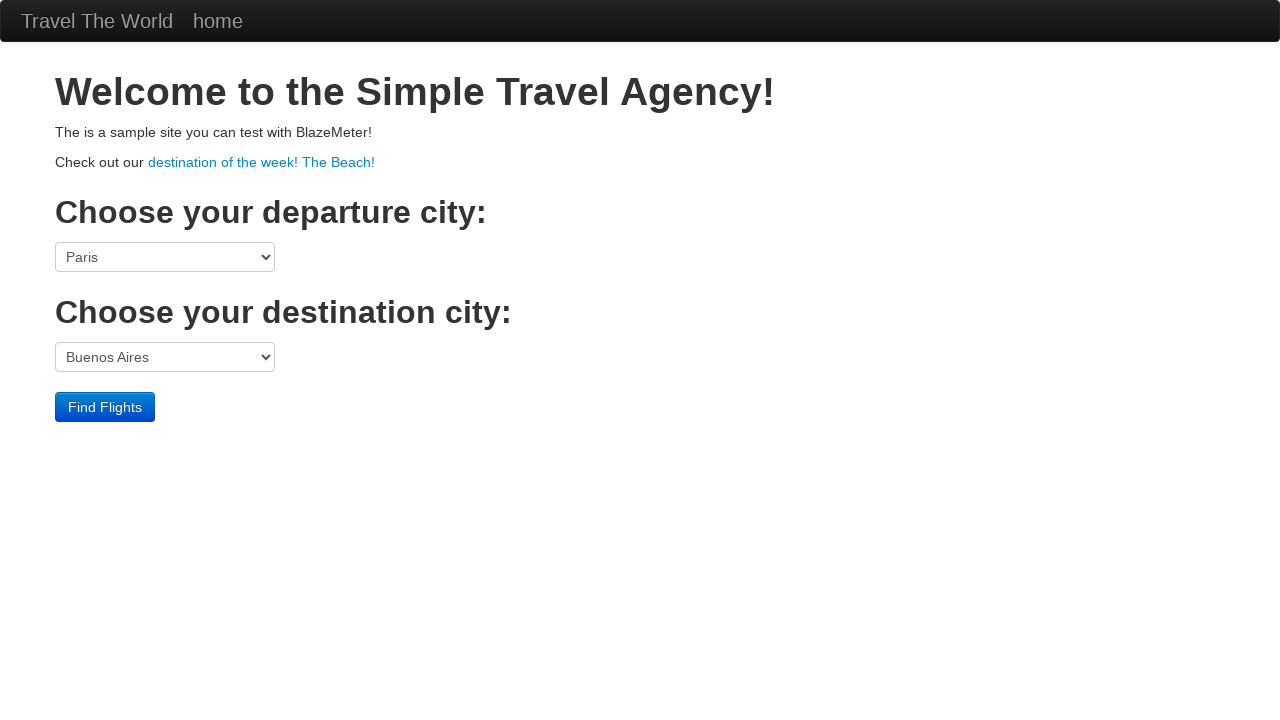

Selected San Diego as departure city on select[name='fromPort']
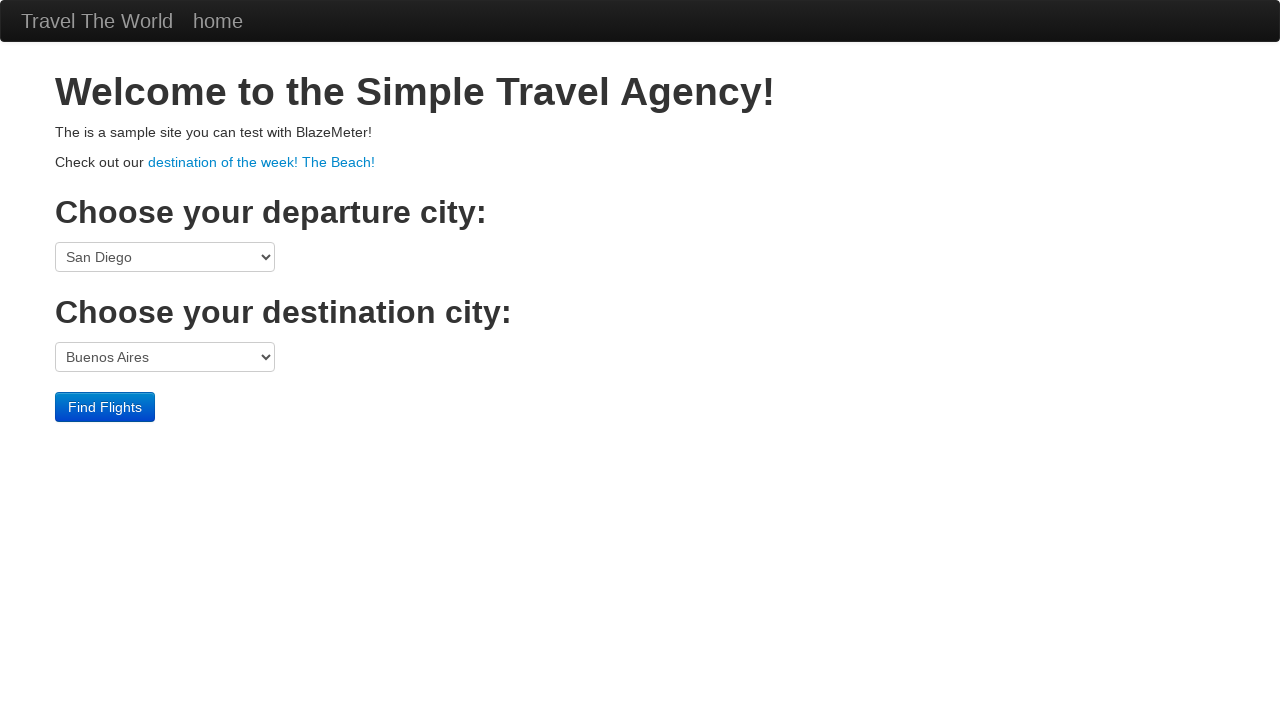

Selected London as destination city on select[name='toPort']
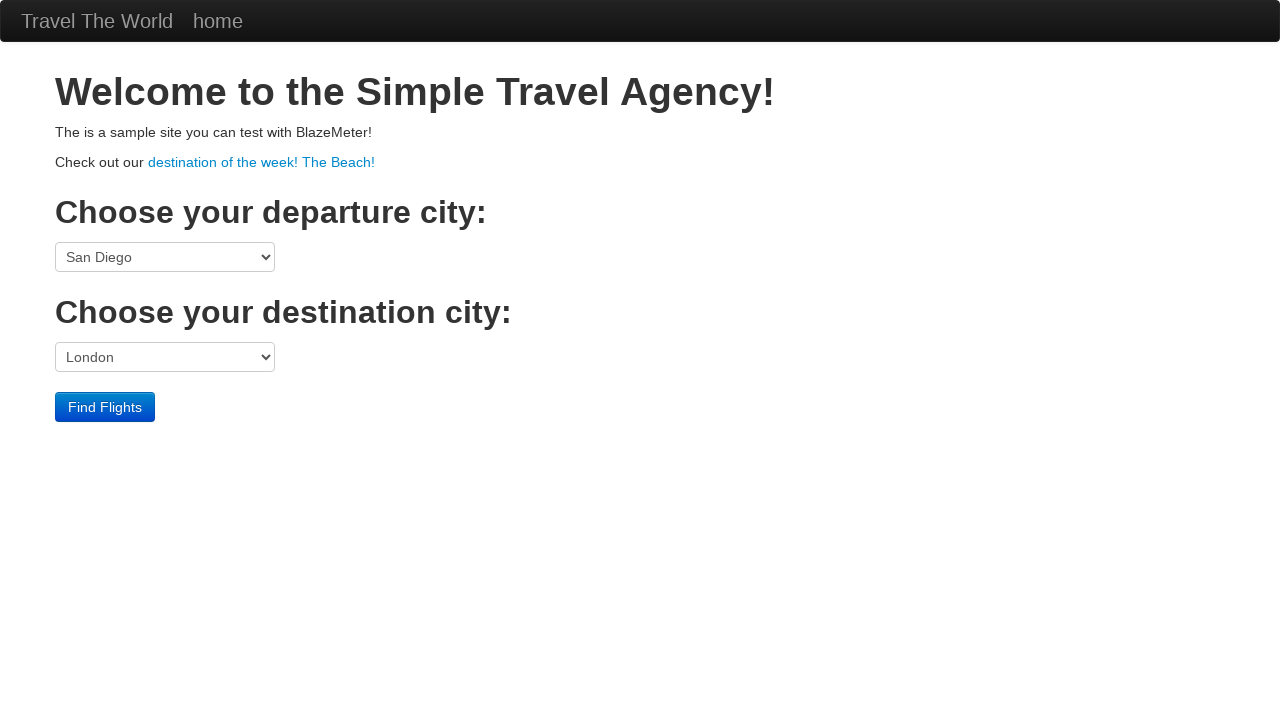

Clicked Find Flights button to search for available flights at (105, 407) on input[type='submit']
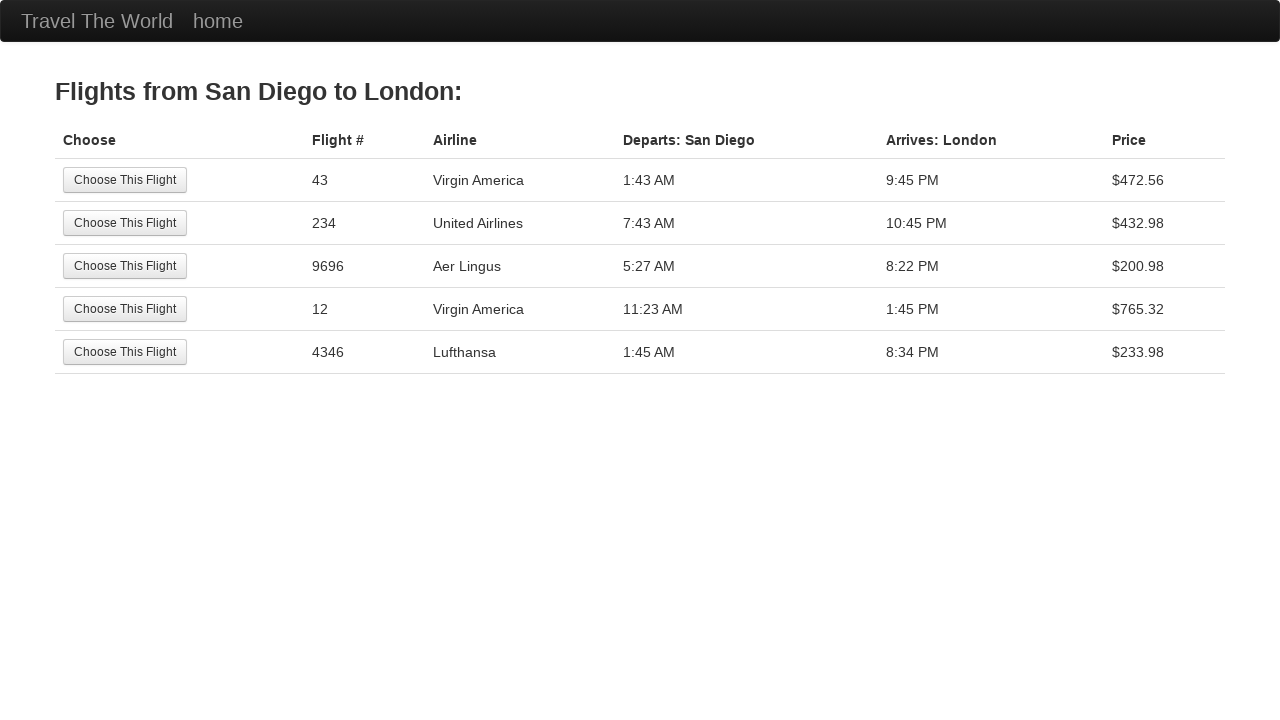

Flight results page loaded with airline information
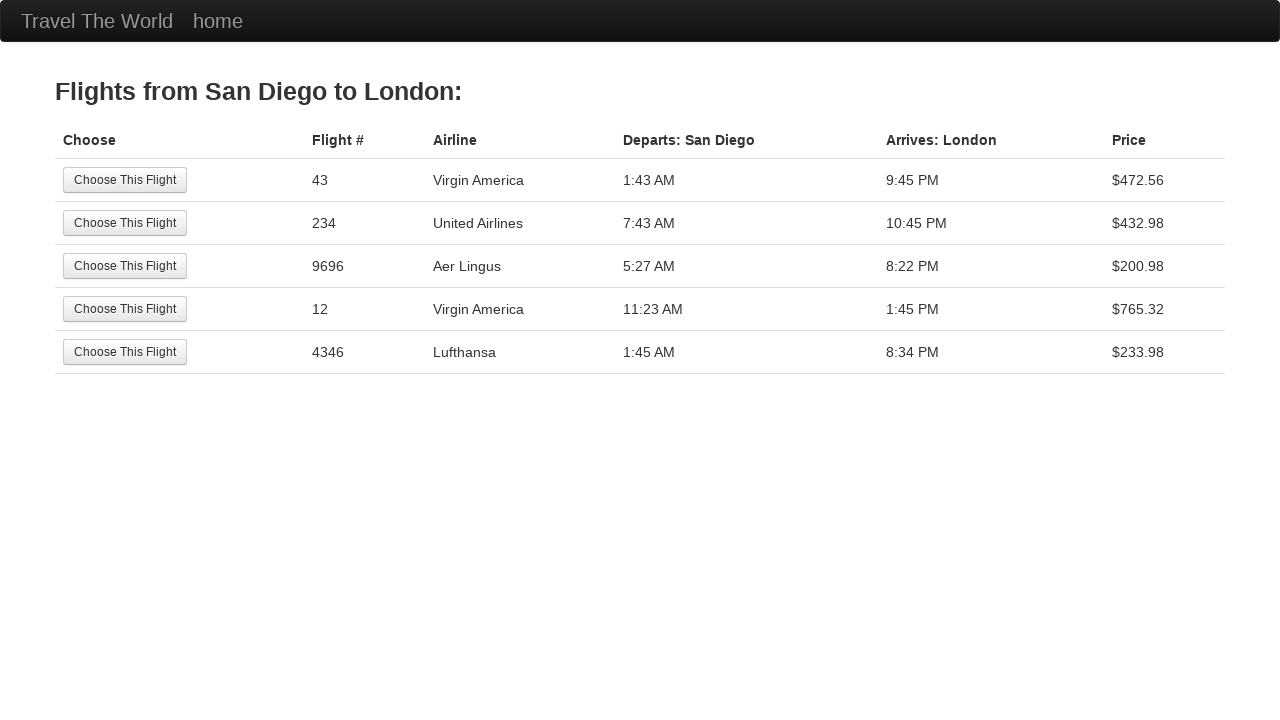

Selected the first flight option and proceeded to booking at (125, 180) on input[type='submit']
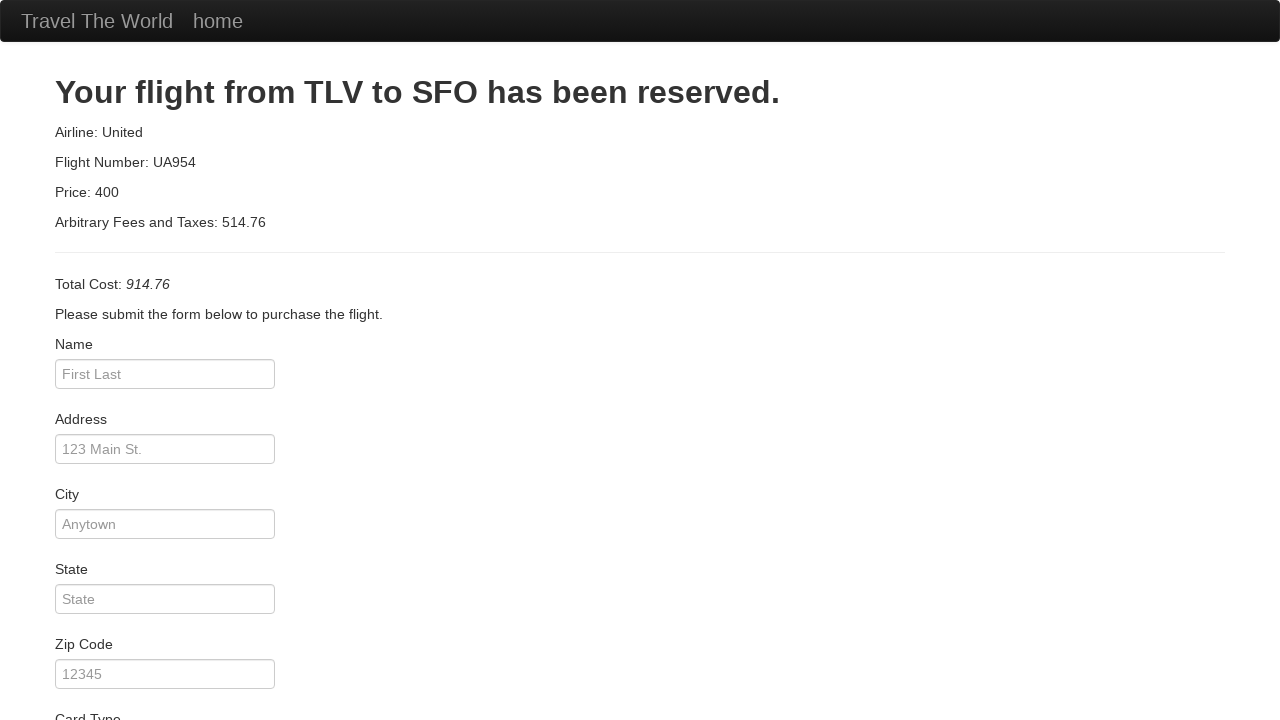

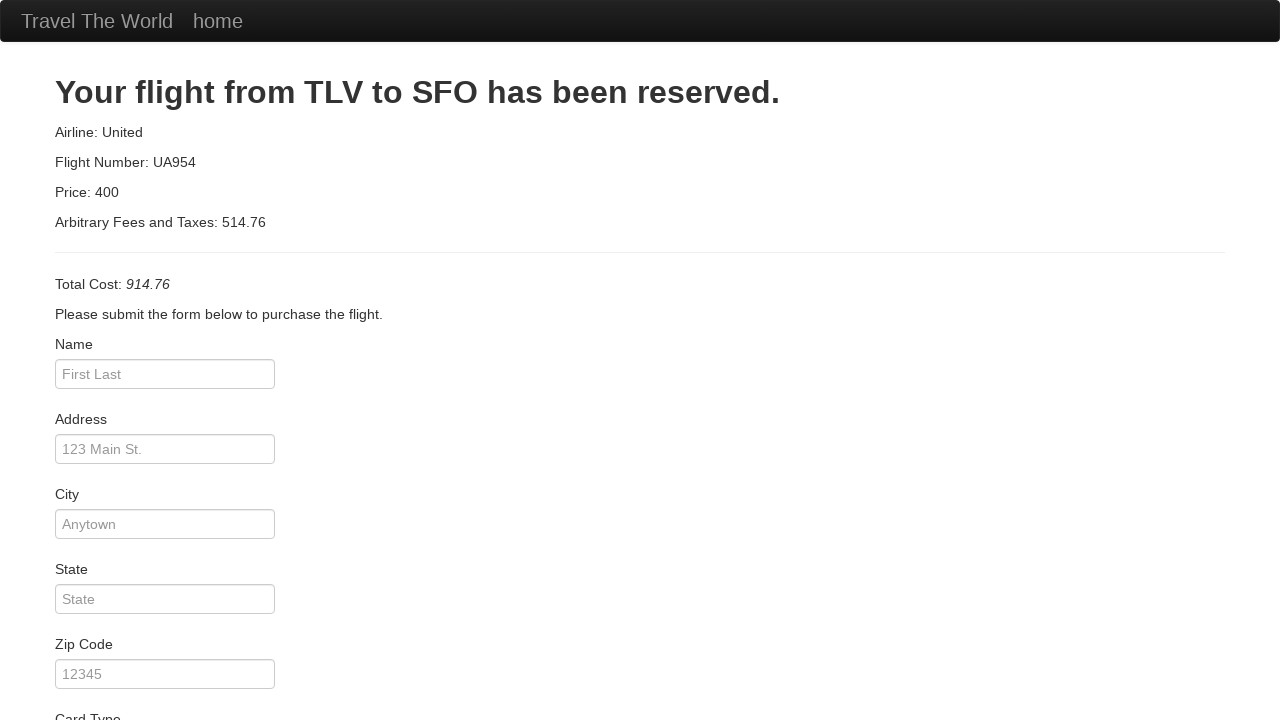